Tests the "Show More" pagination functionality on ESPN NBA player stats page by repeatedly clicking the load more button to expand the player list.

Starting URL: https://www.espn.com/nba/stats/player/_/table/offensive/sort/avgPoints/dir/desc

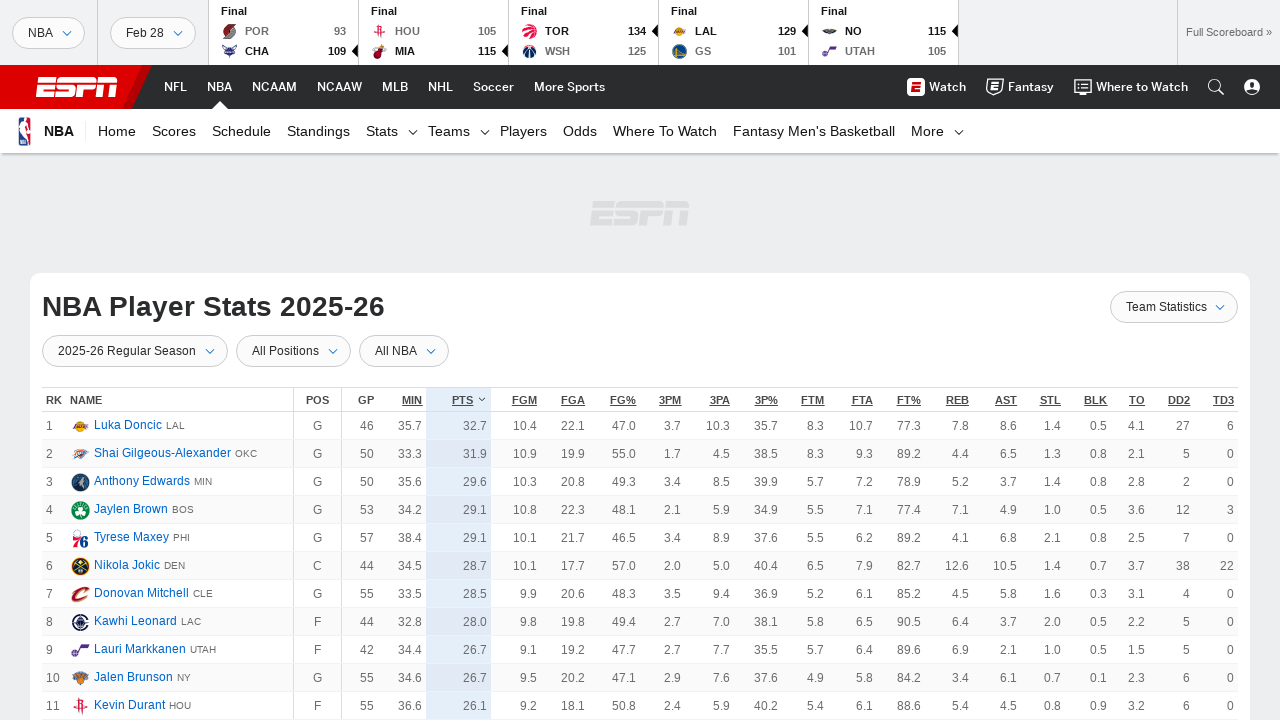

Waited for stats table to load
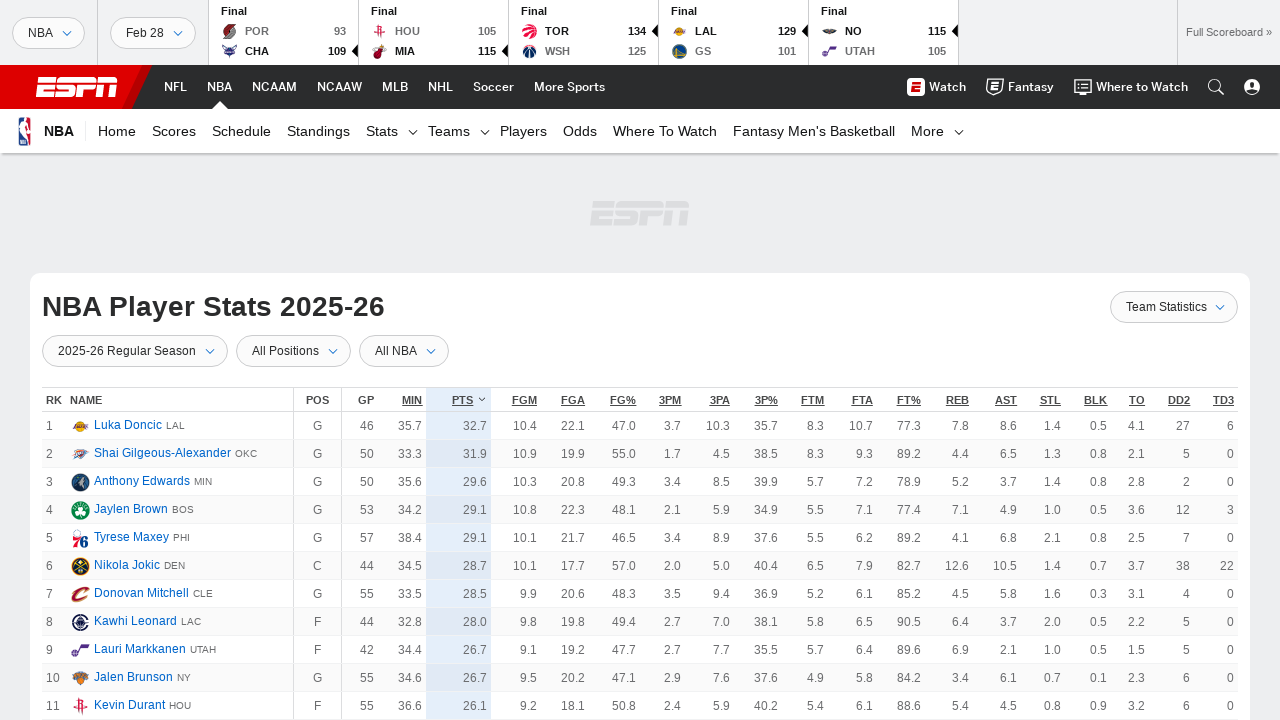

Clicked 'Show More' button to load additional players at (640, 361) on a:has-text('Show More')
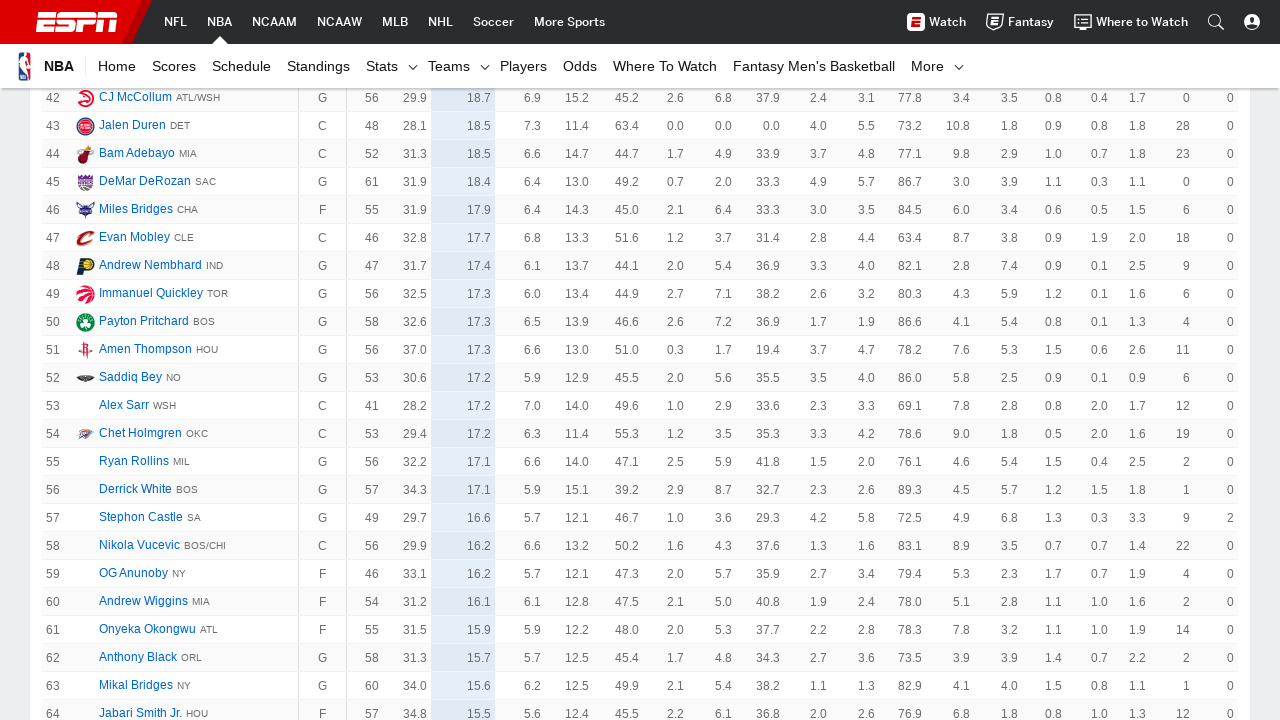

Waited for new player content to load
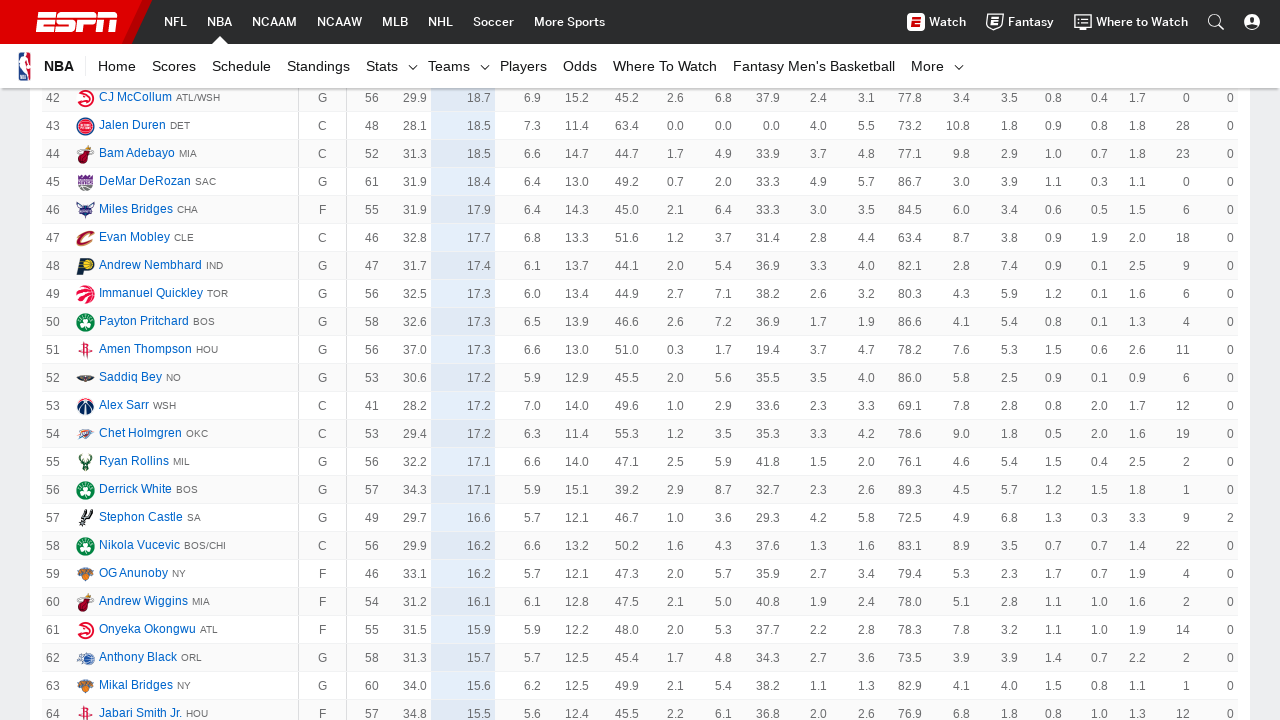

Clicked 'Show More' button to load additional players at (640, 361) on a:has-text('Show More')
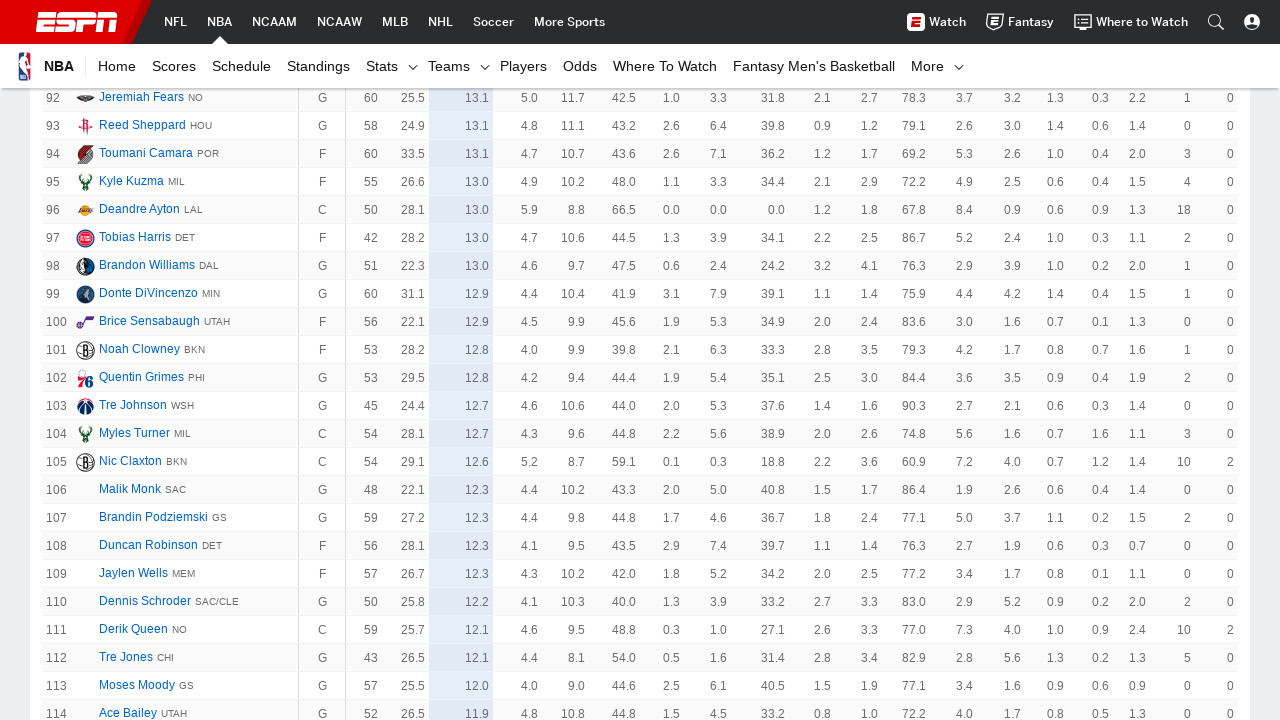

Waited for new player content to load
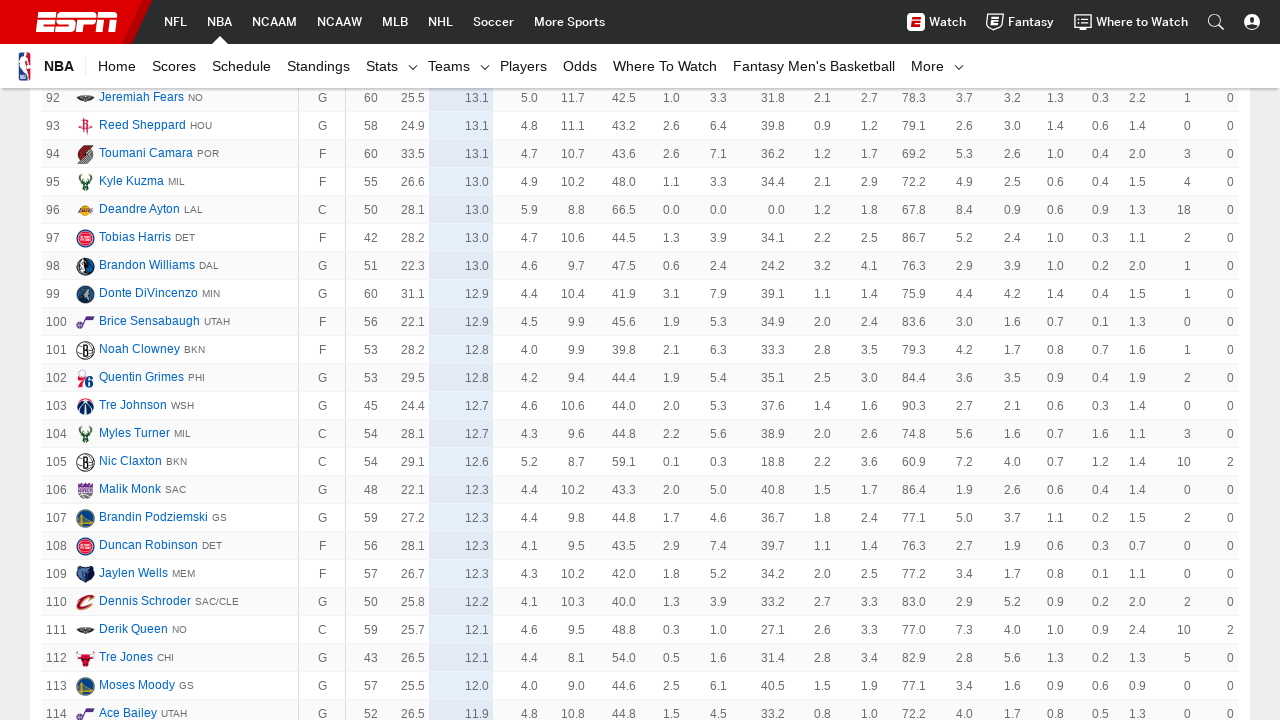

Clicked 'Show More' button to load additional players at (640, 361) on a:has-text('Show More')
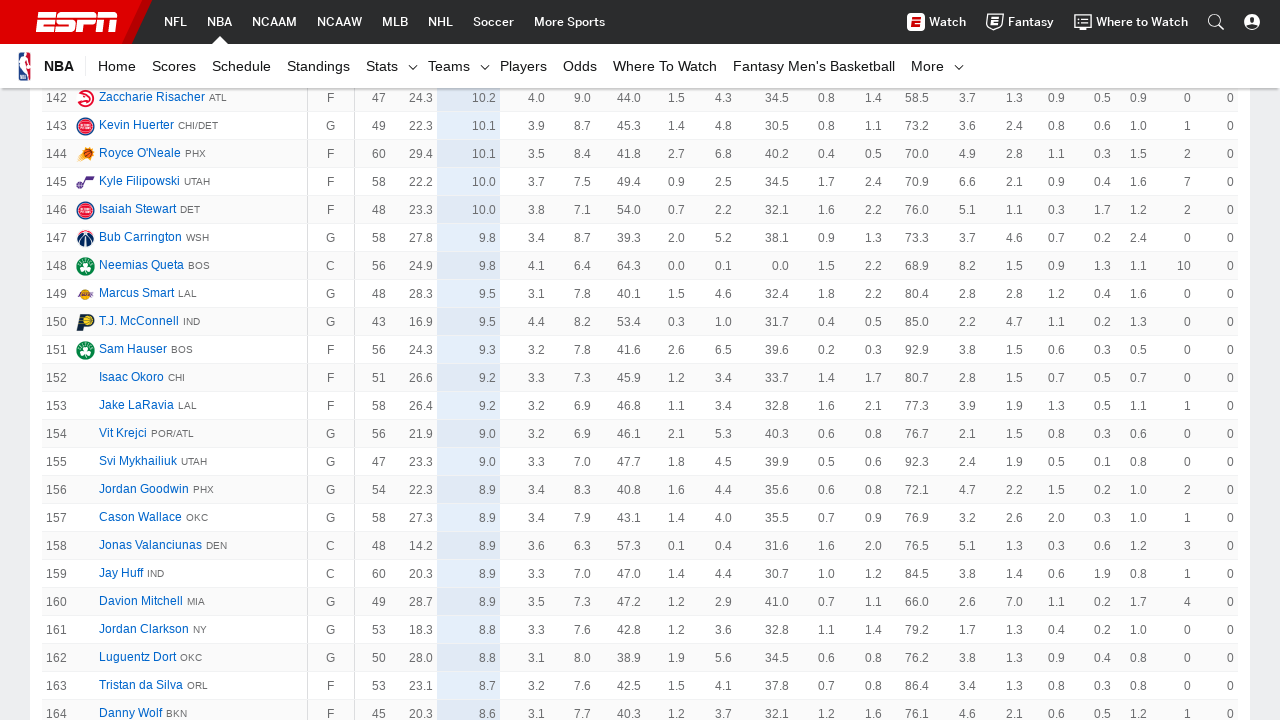

Waited for new player content to load
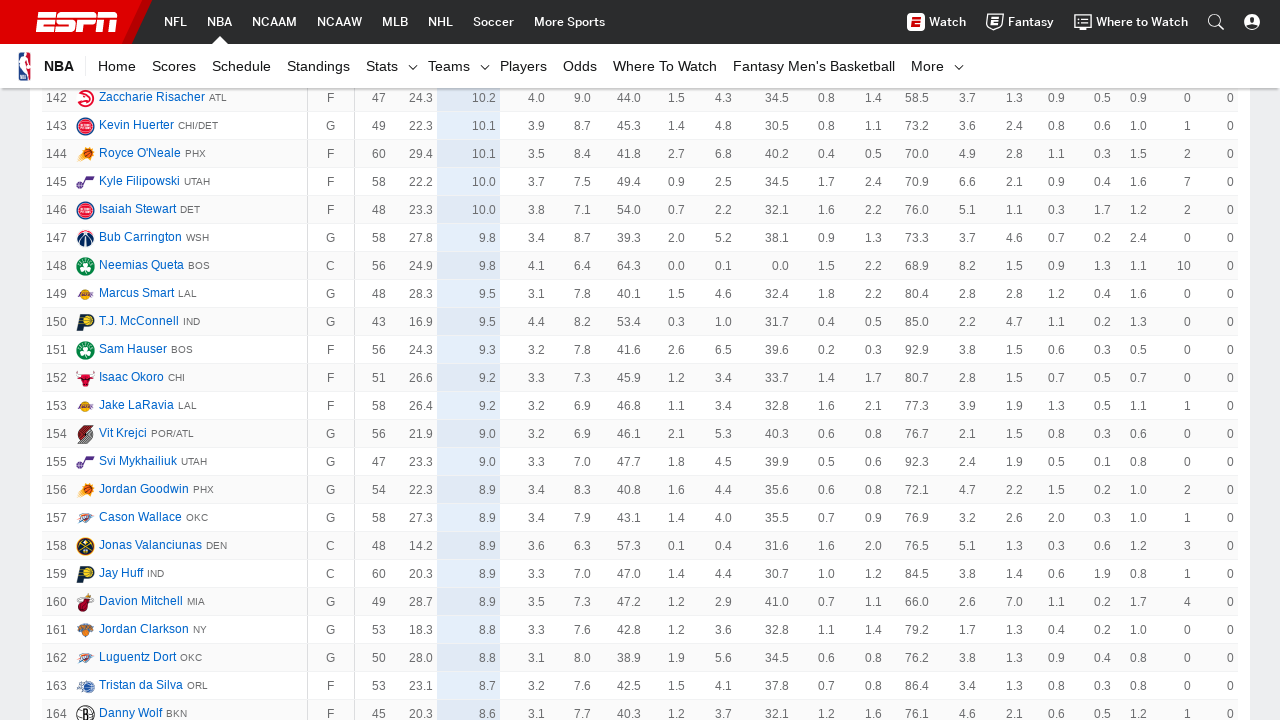

Clicked 'Show More' button to load additional players at (640, 361) on a:has-text('Show More')
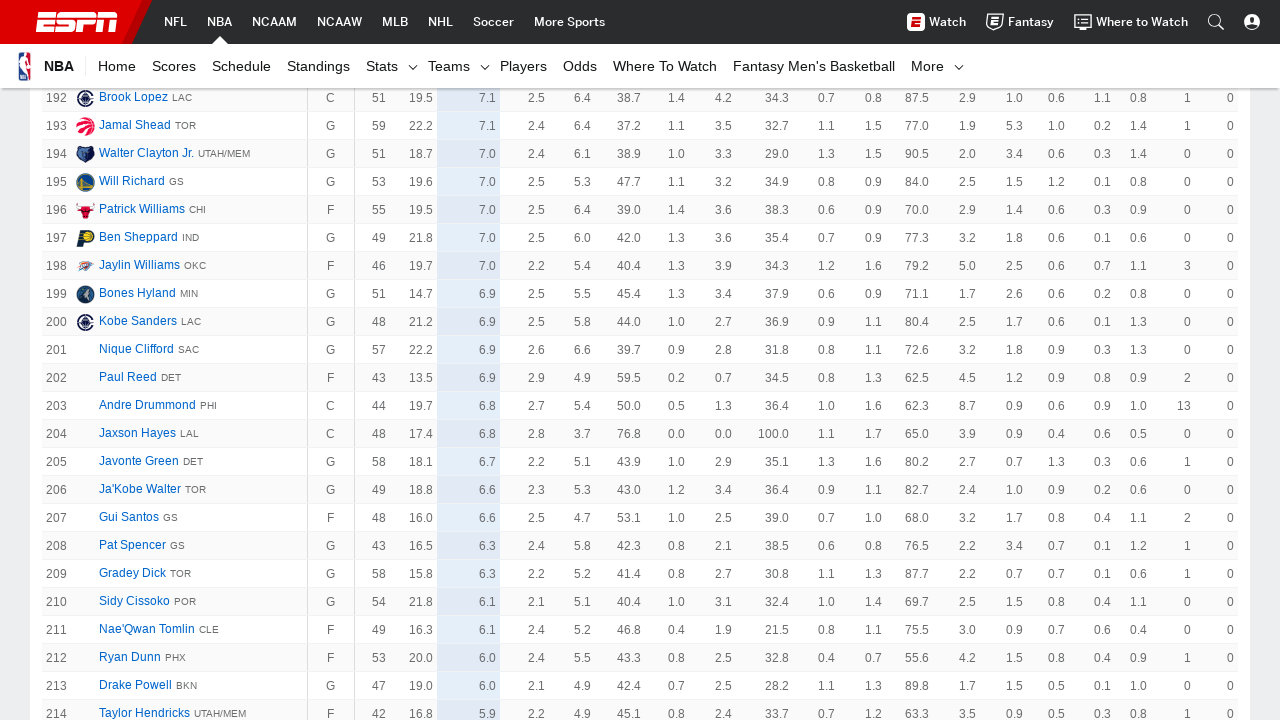

Waited for new player content to load
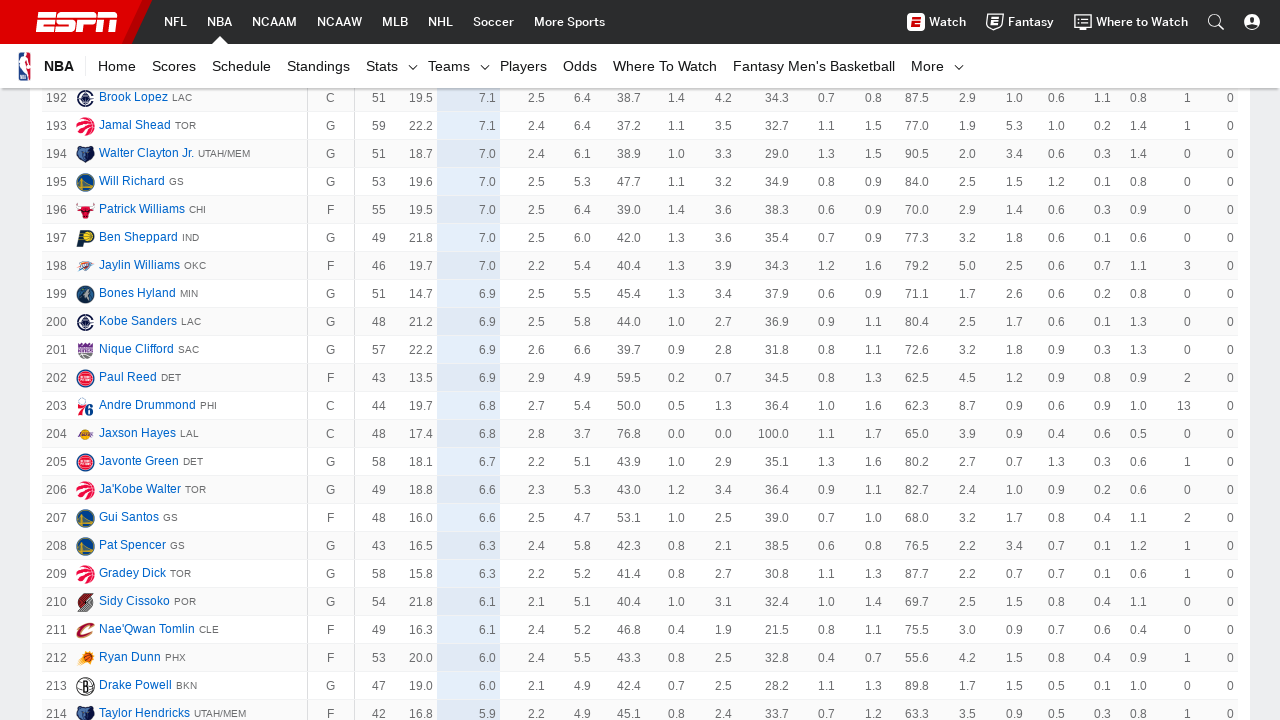

Clicked 'Show More' button to load additional players at (640, 361) on a:has-text('Show More')
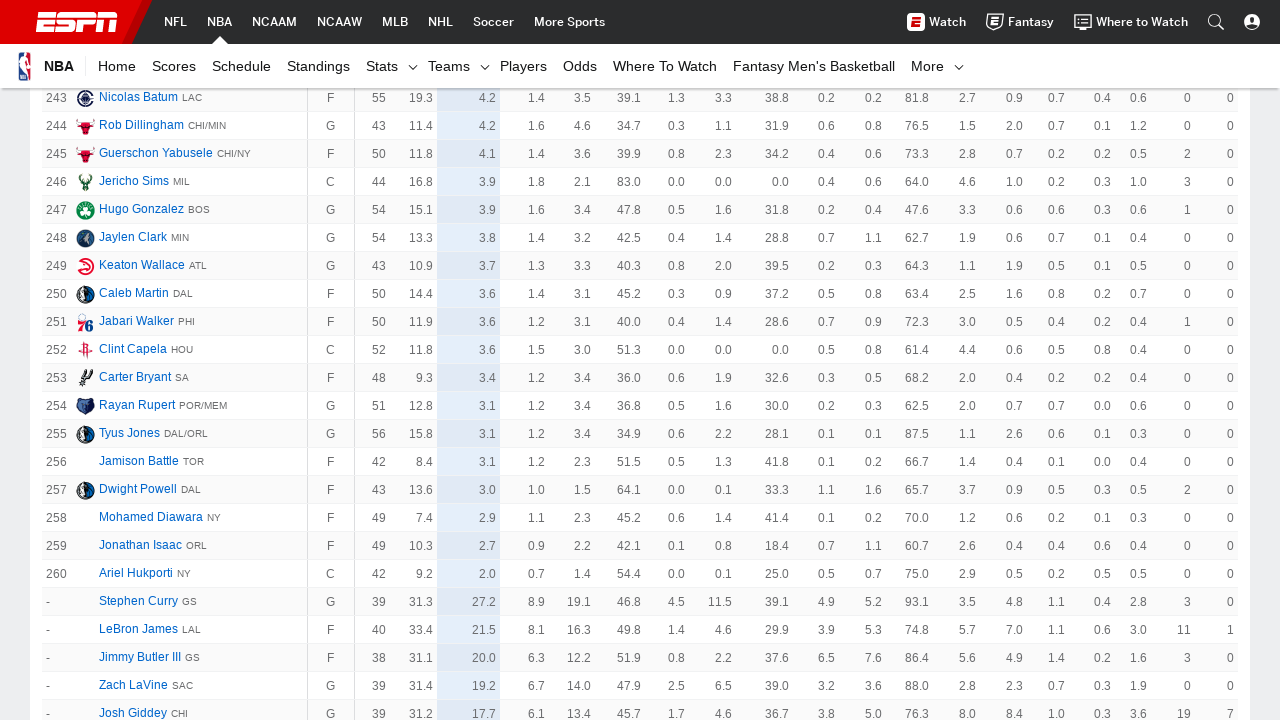

Waited for new player content to load
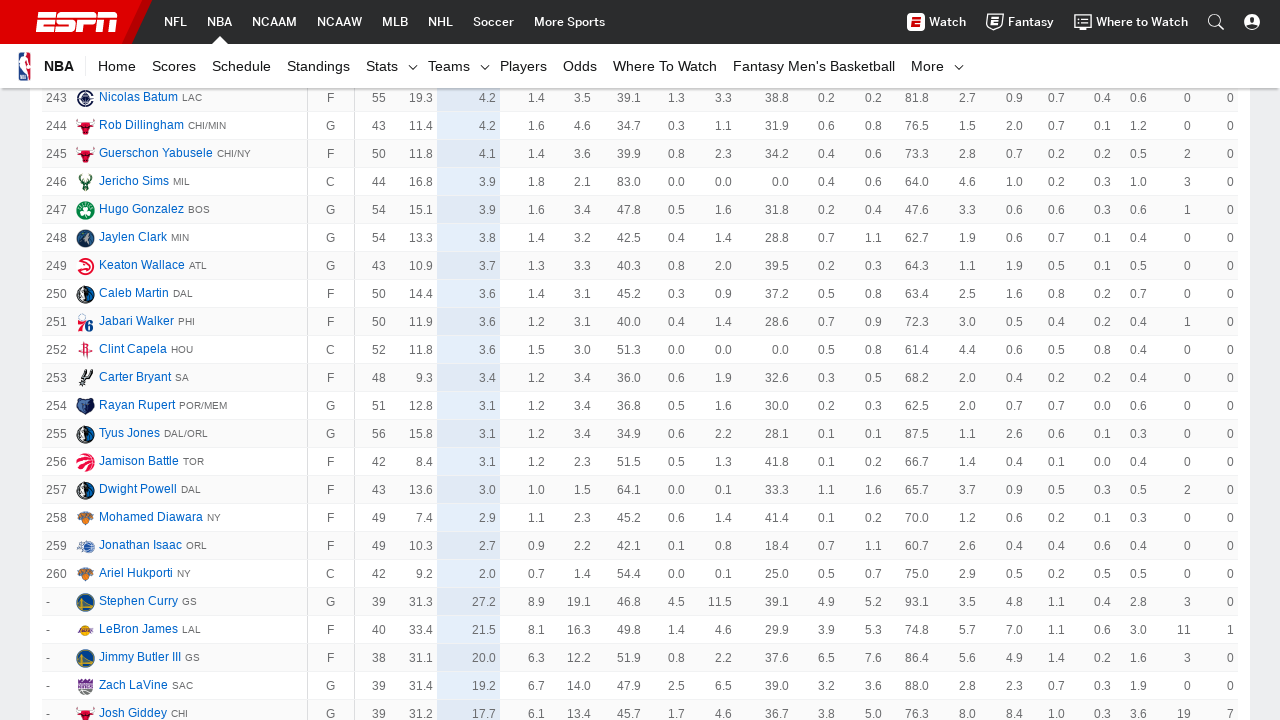

Verified that player rows are displayed in the table
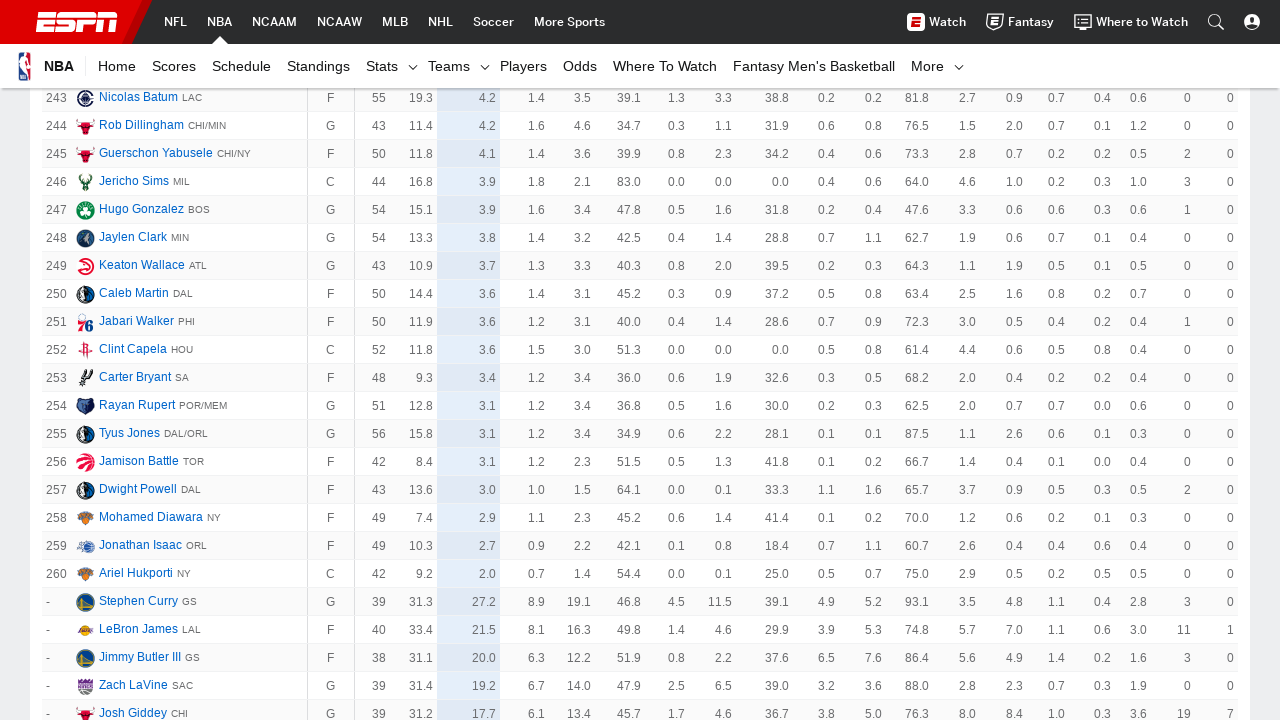

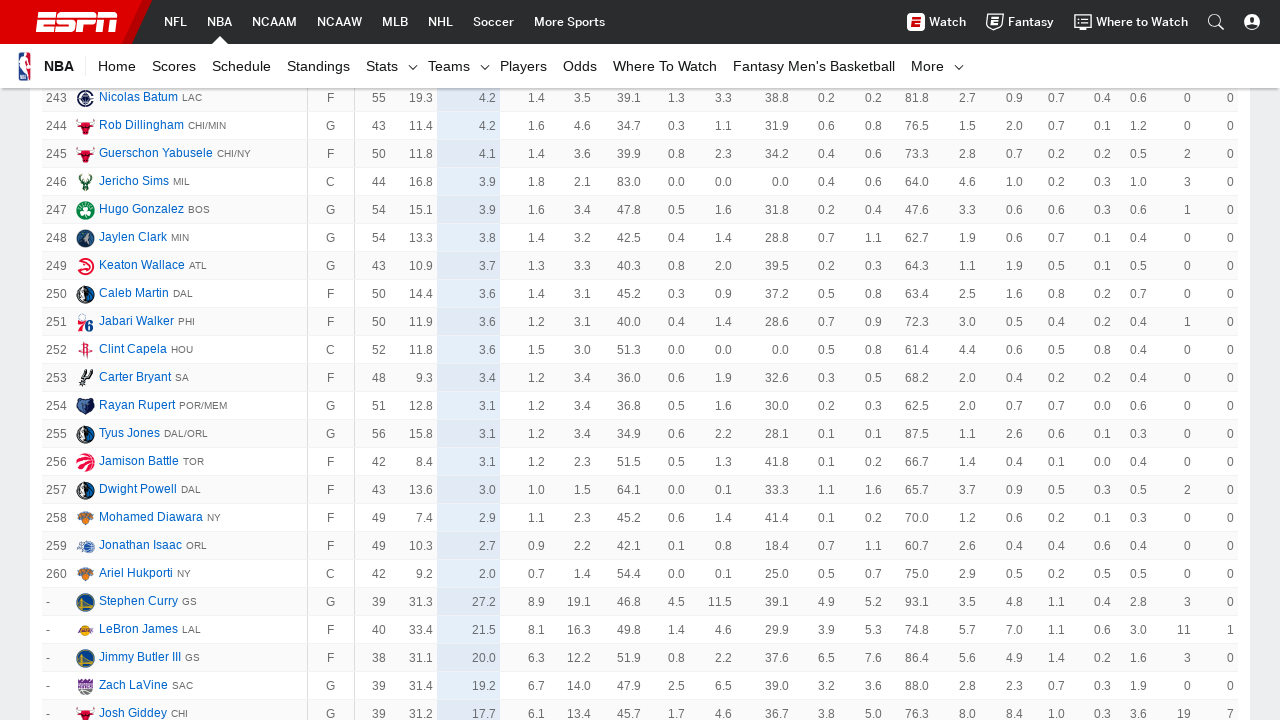